Tests dropdown menu functionality by clicking the dropdown button and selecting the autocomplete option

Starting URL: https://formy-project.herokuapp.com/dropdown

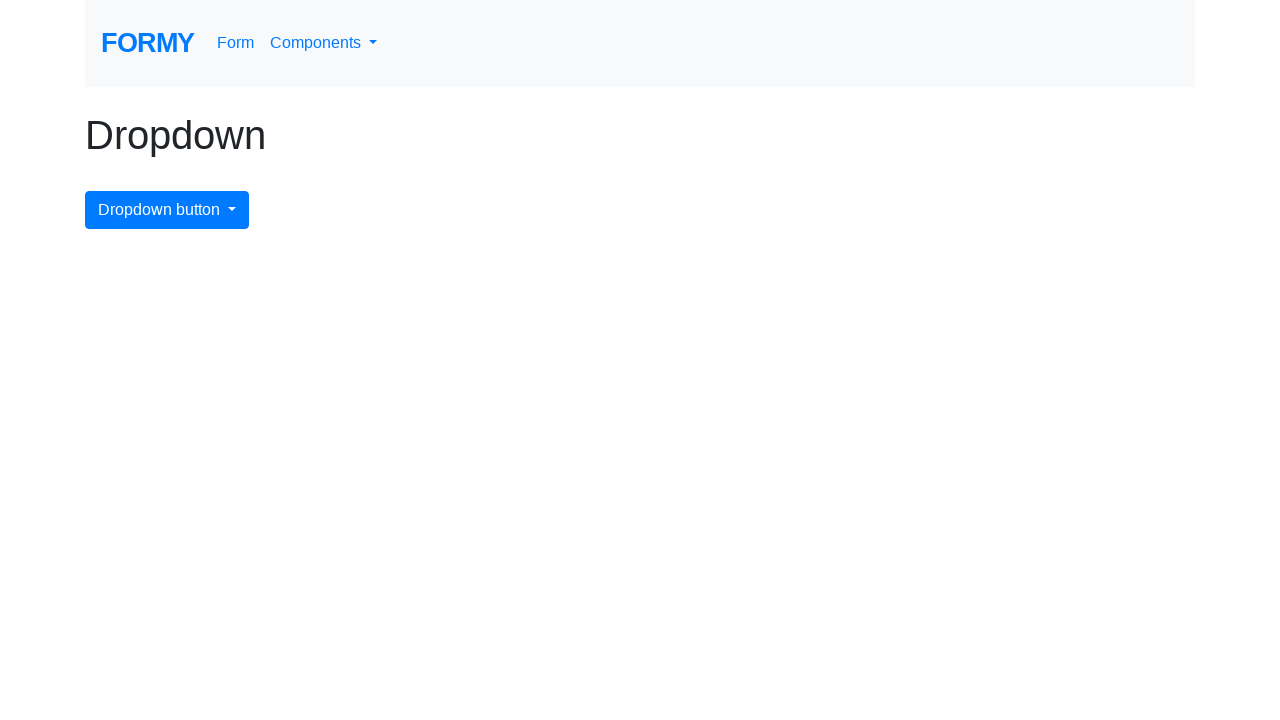

Clicked dropdown menu button at (167, 210) on #dropdownMenuButton
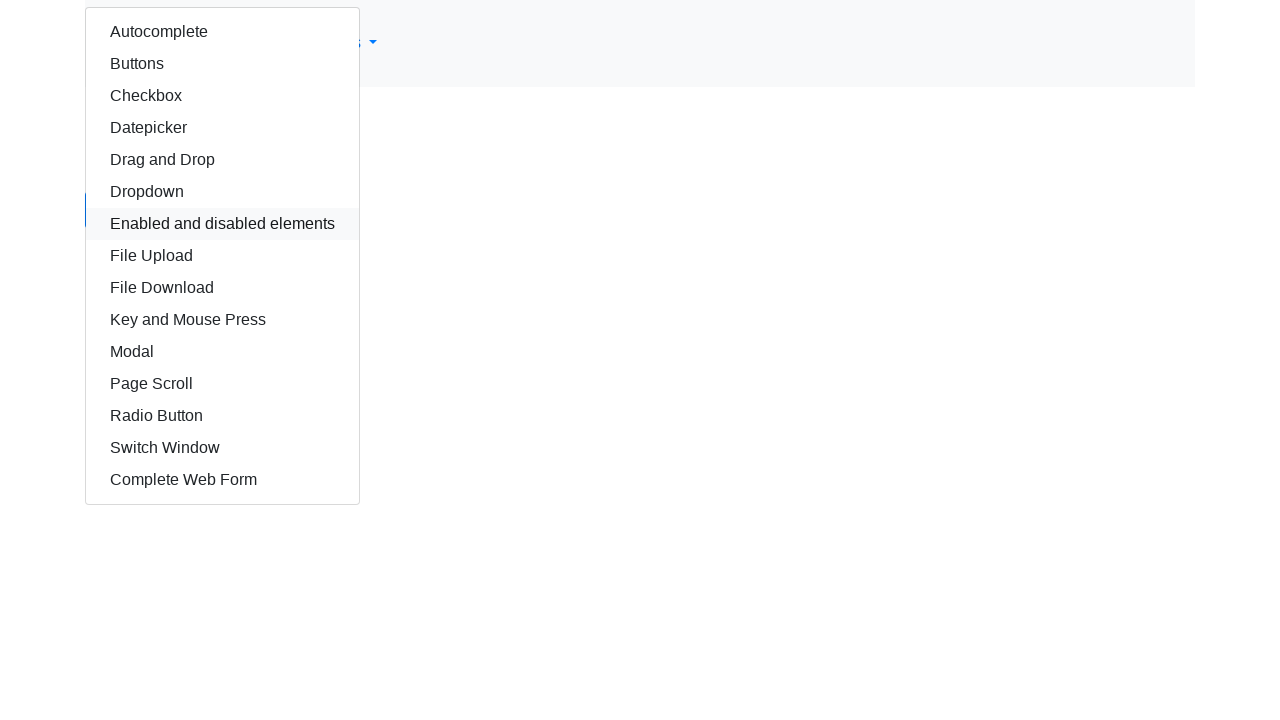

Clicked autocomplete option in dropdown menu at (222, 32) on #autocomplete
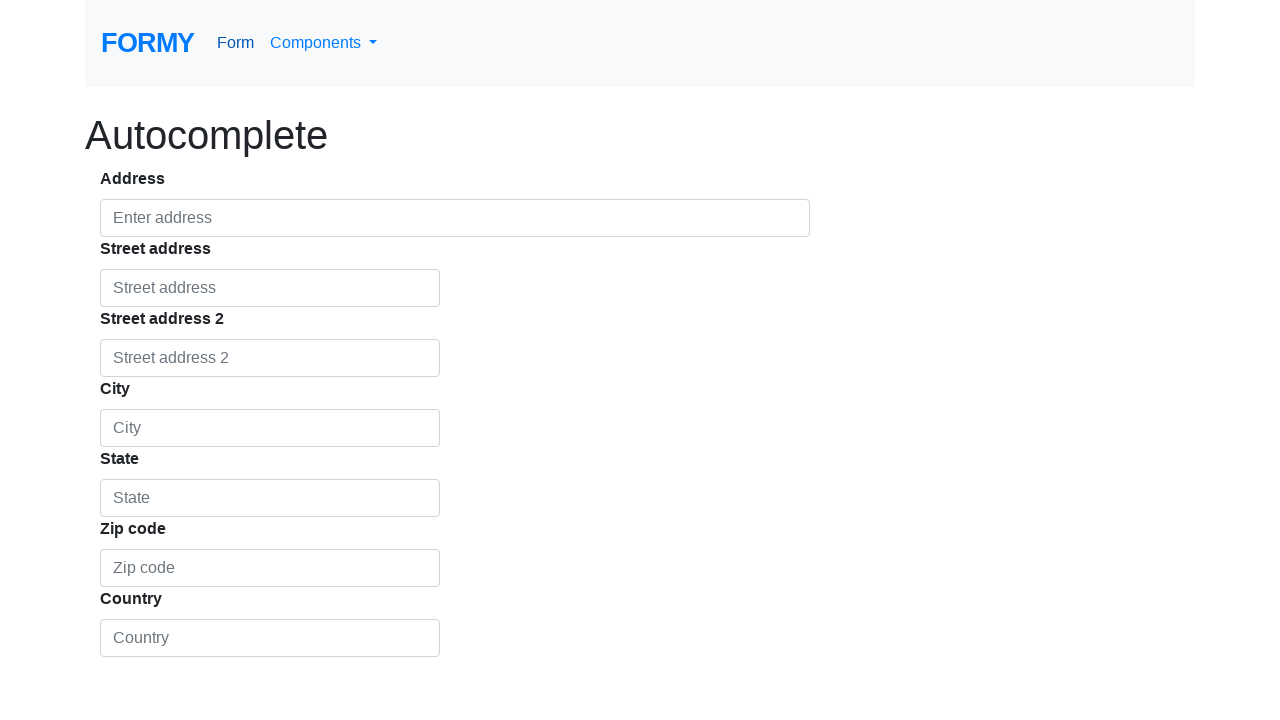

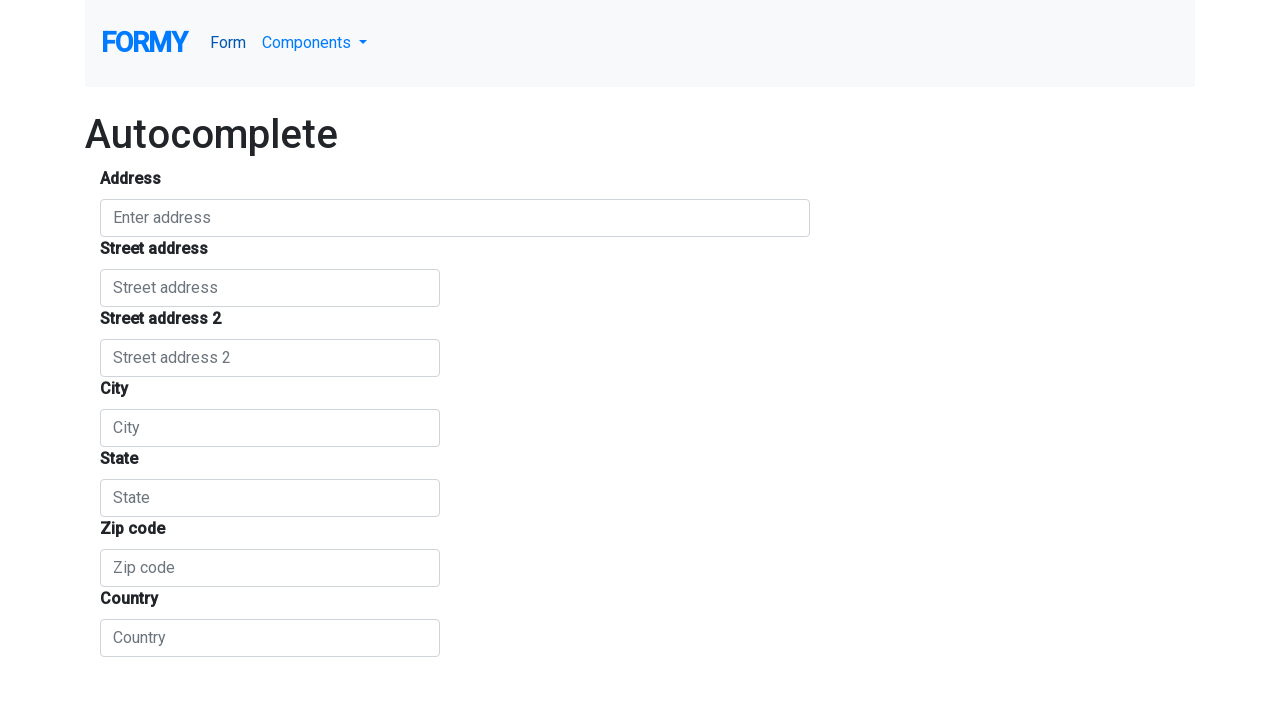